Tests accessing shadow DOM elements within an iframe to verify placeholder attributes

Starting URL: https://selectorshub.com/shadow-dom-in-iframe/

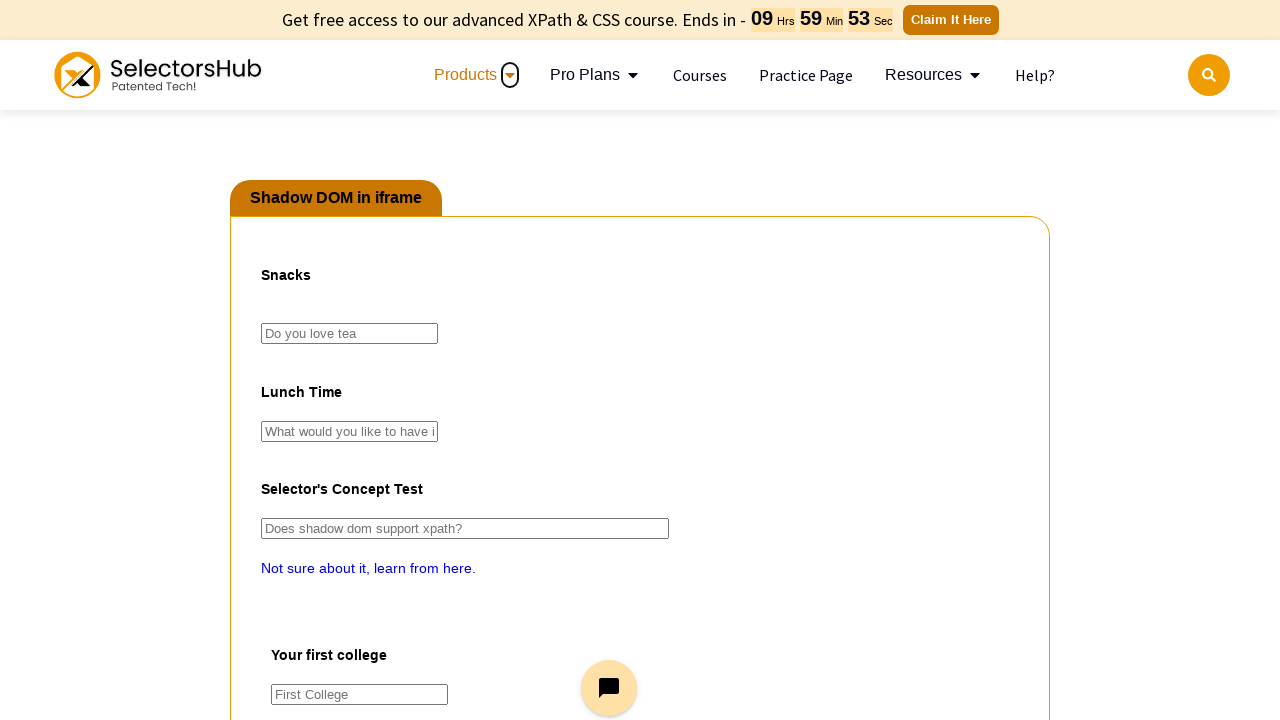

Waited for page to load state
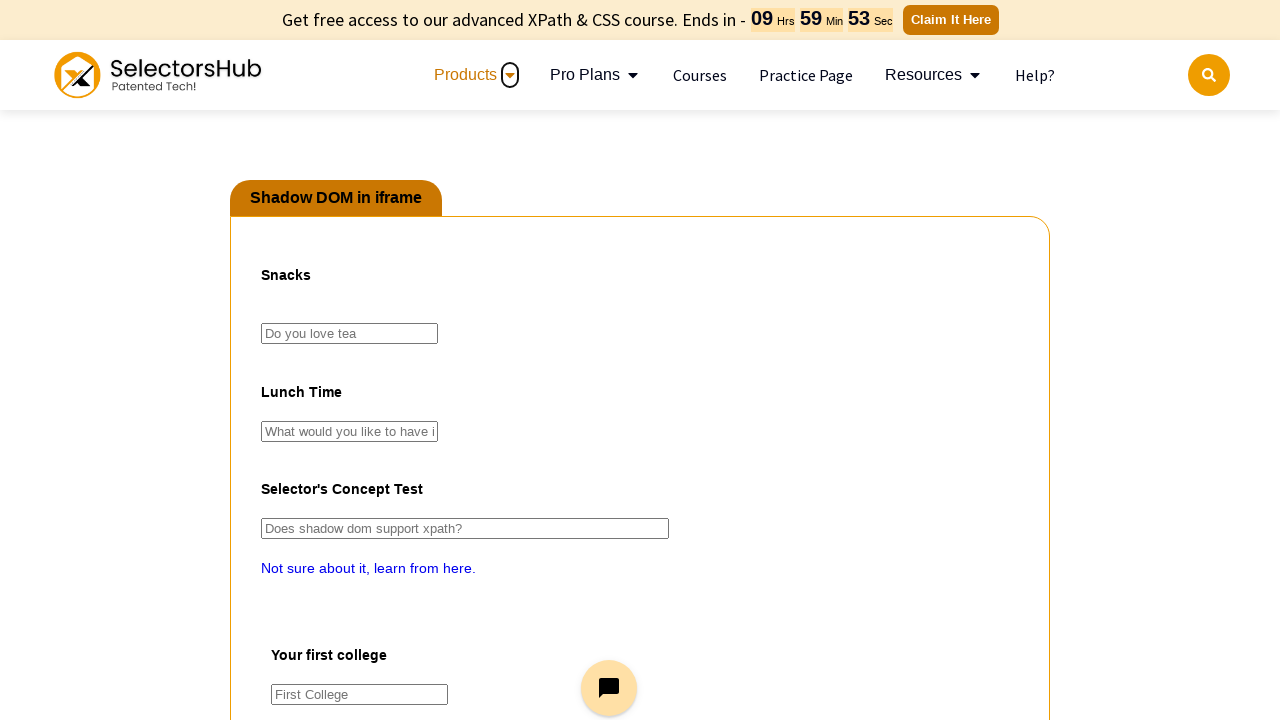

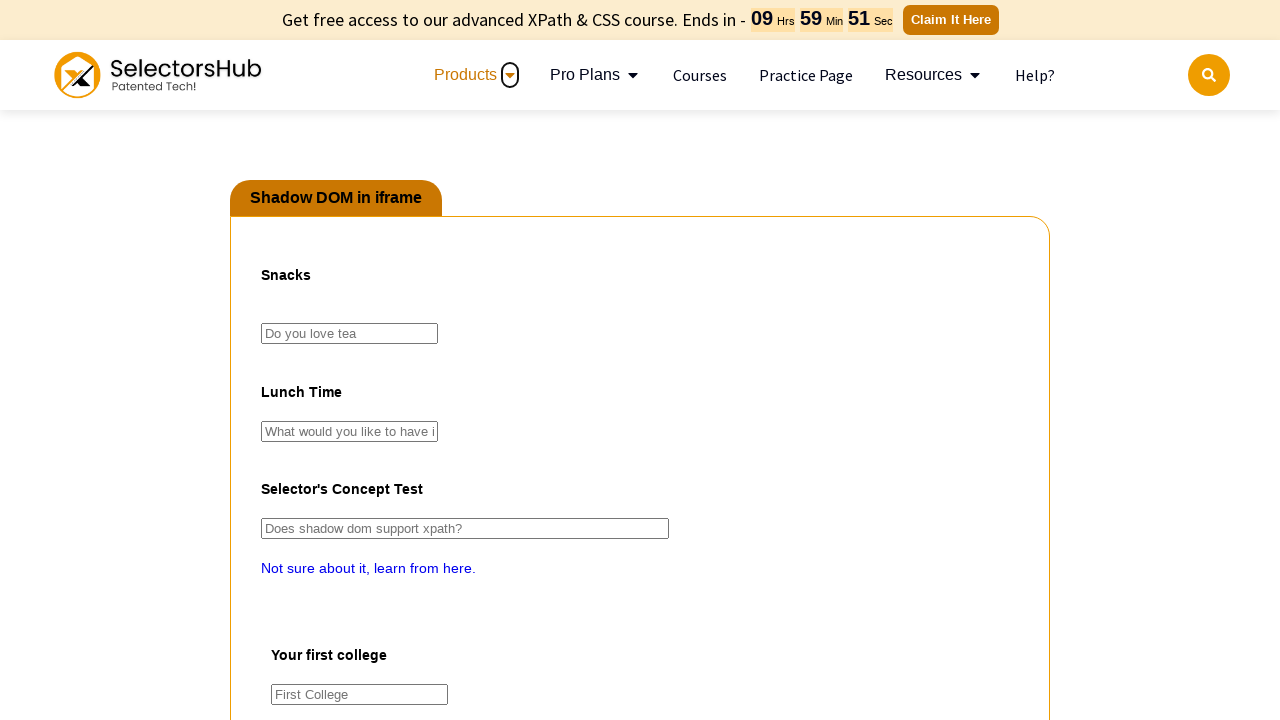